Tests JS Alert popup by clicking the alert button, verifying the alert text, accepting it, and verifying the result message

Starting URL: https://the-internet.herokuapp.com/javascript_alerts

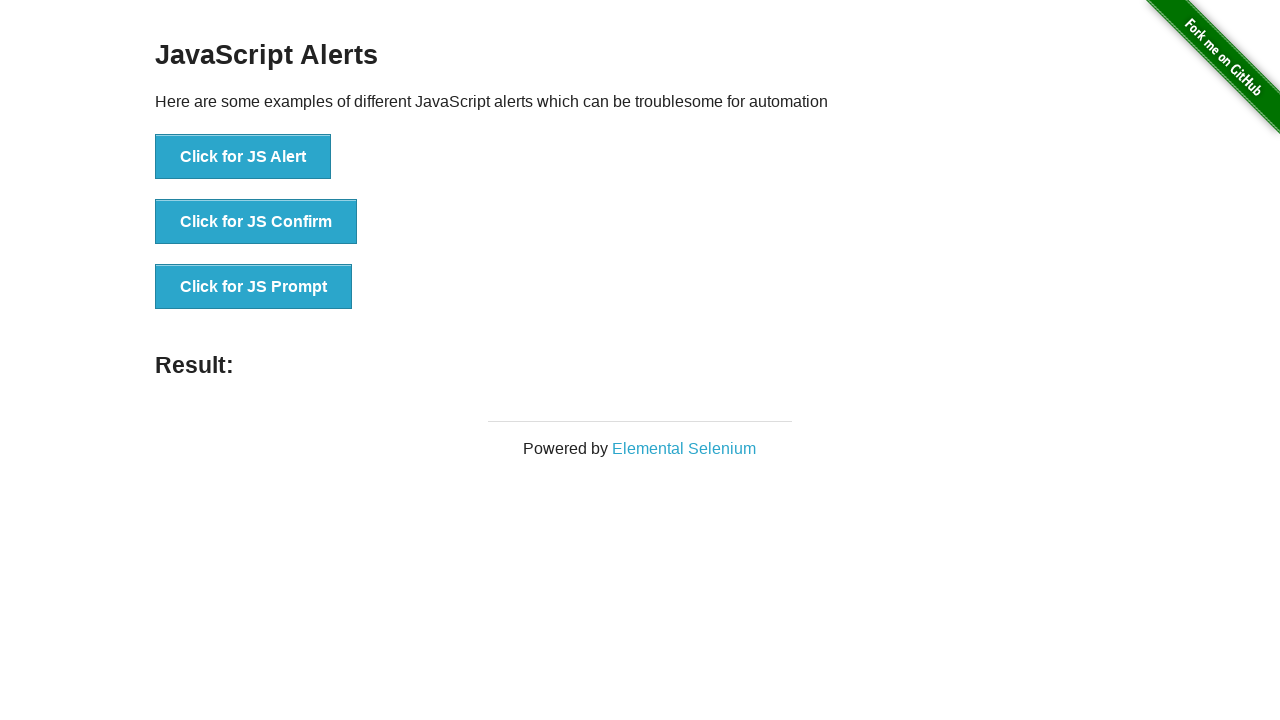

Clicked the JS Alert button at (243, 157) on xpath=//*[@id='content']/div/ul/li[1]/button
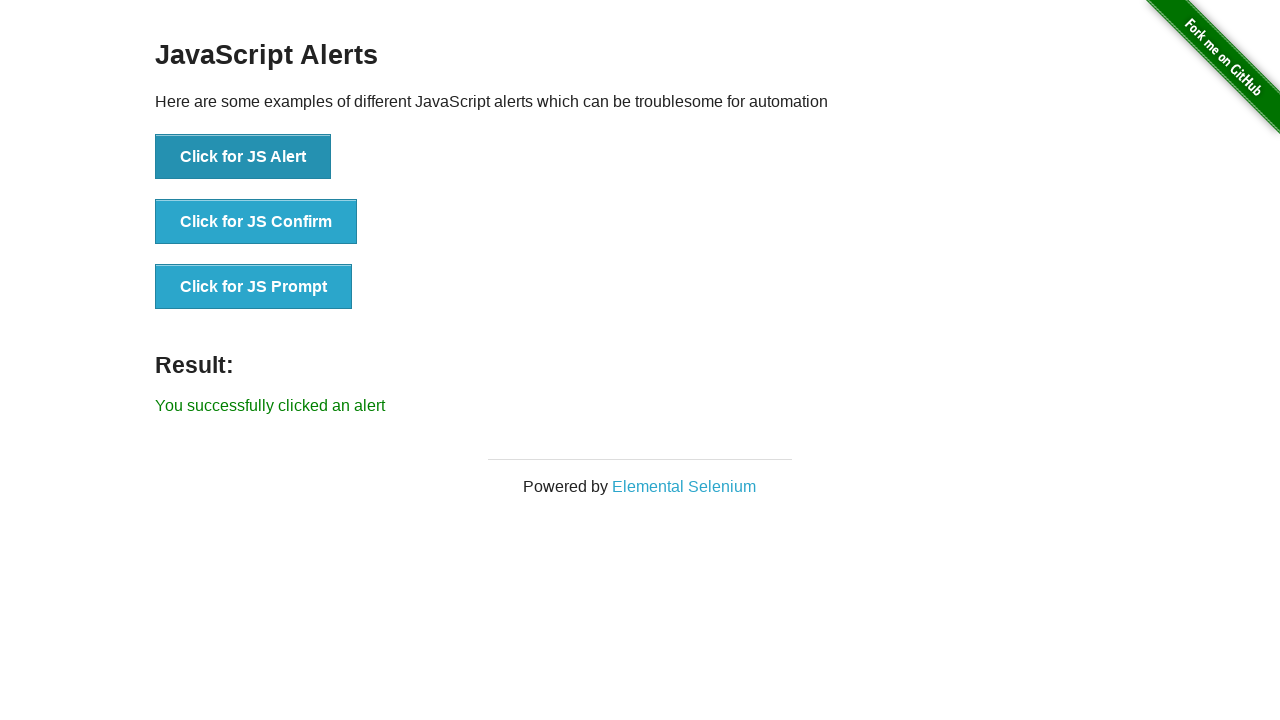

Set up dialog handler to accept alerts
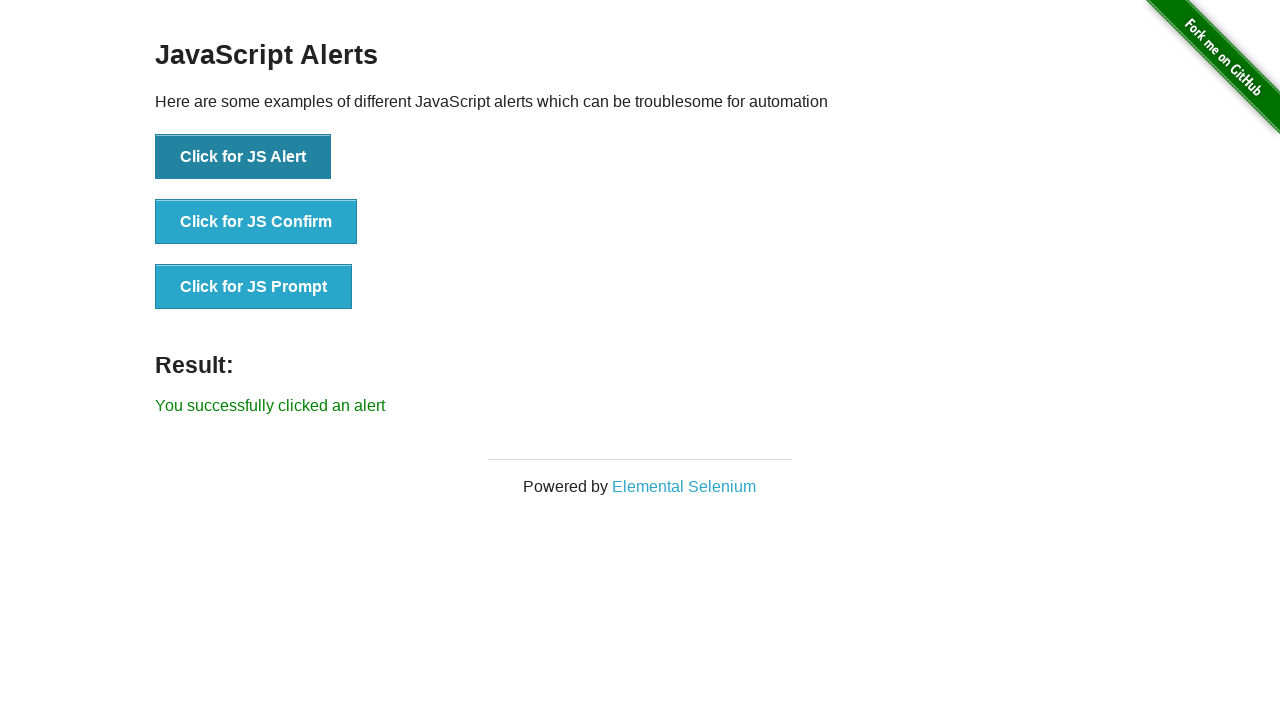

Result message element loaded
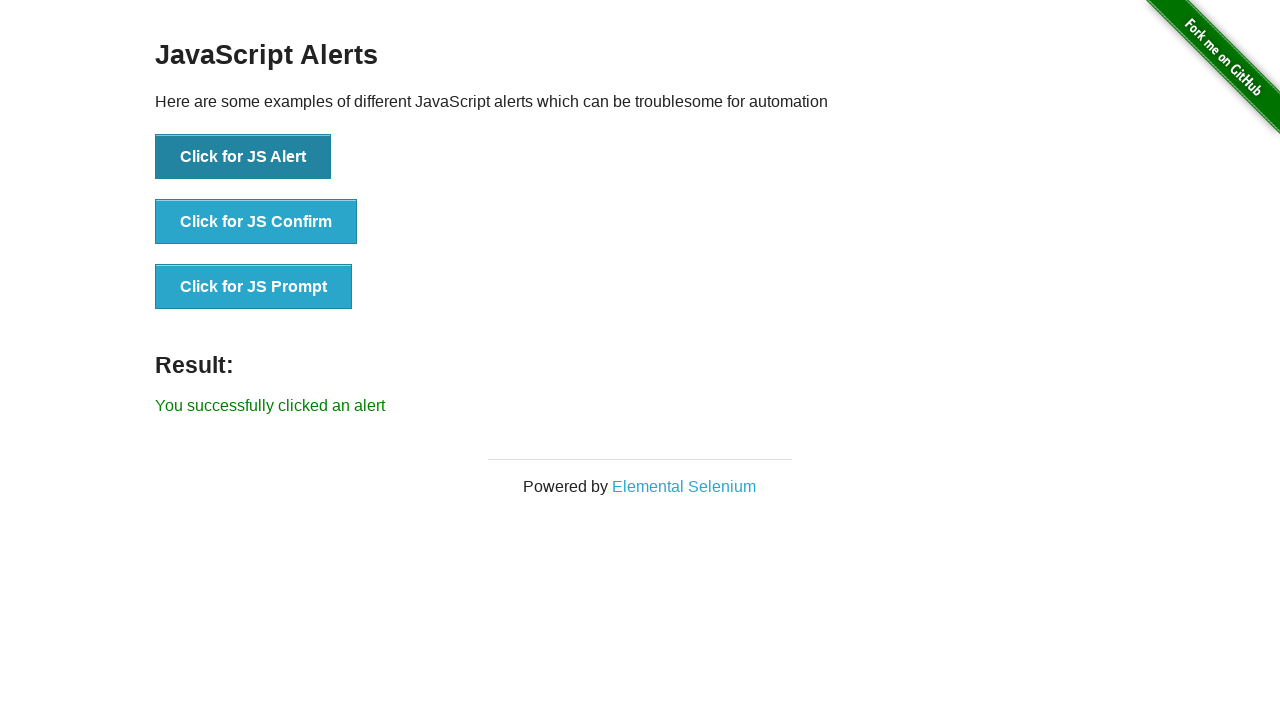

Retrieved result text content
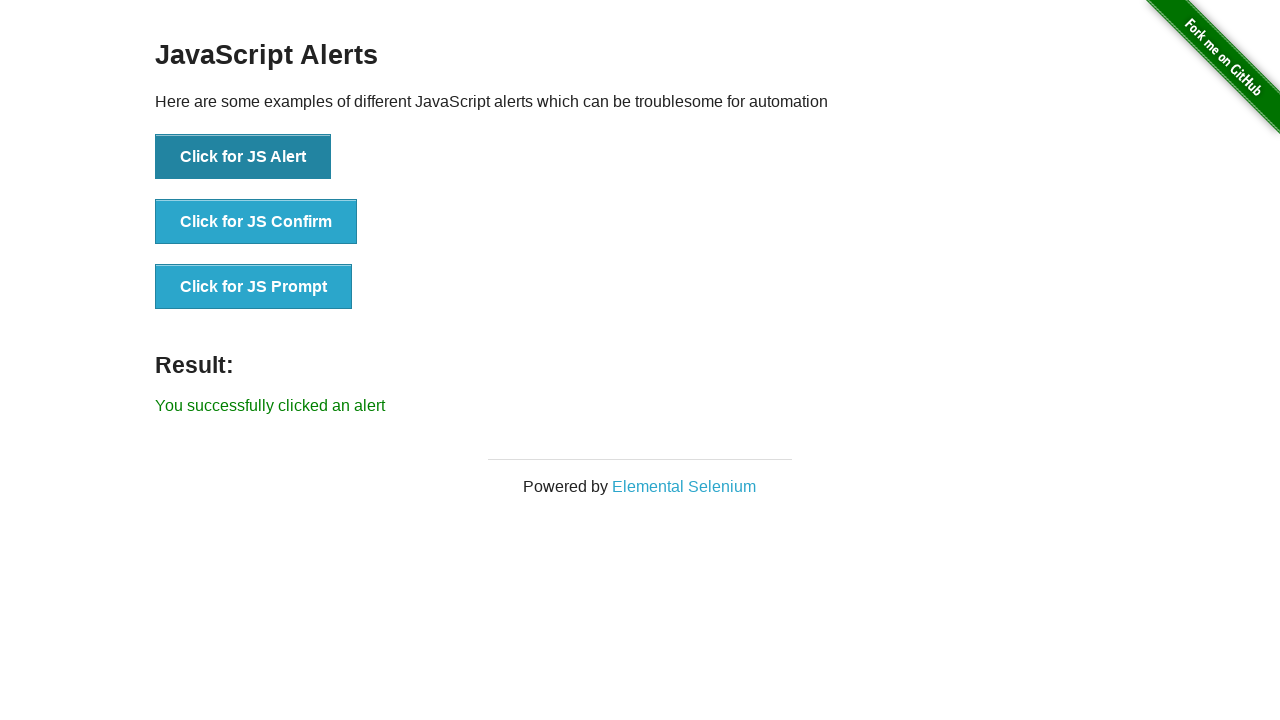

Verified result text matches expected message 'You successfully clicked an alert'
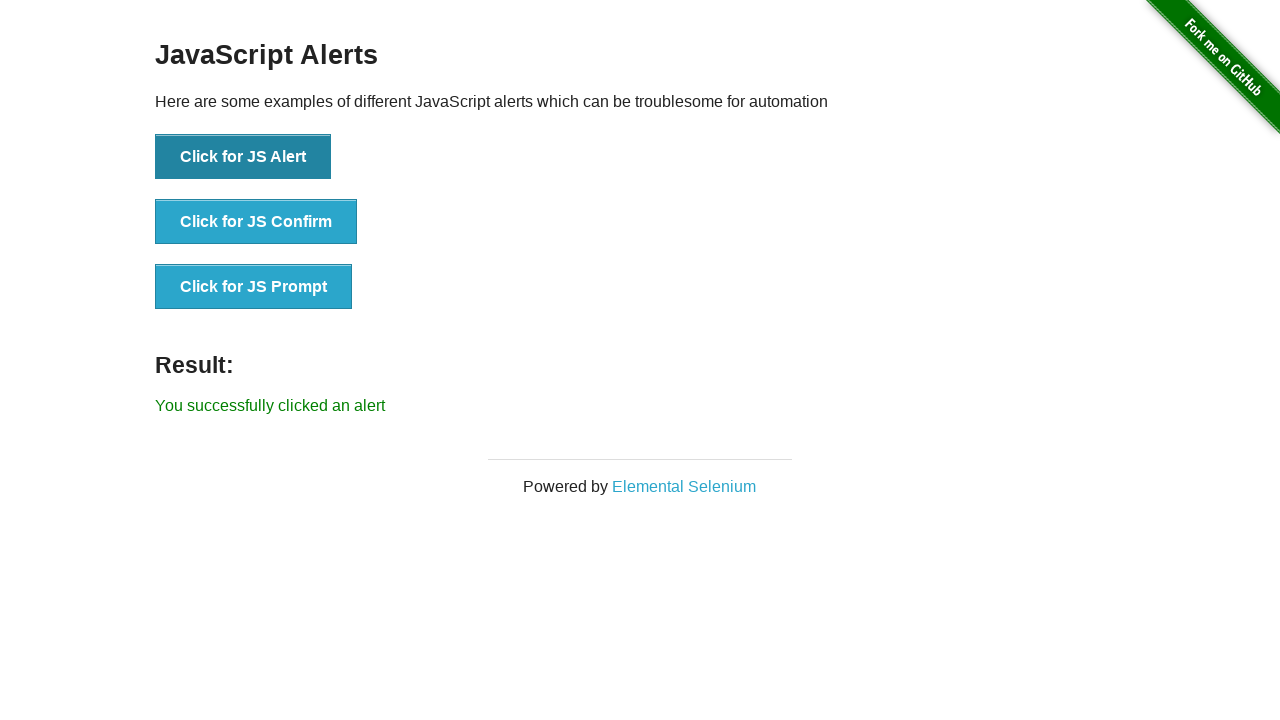

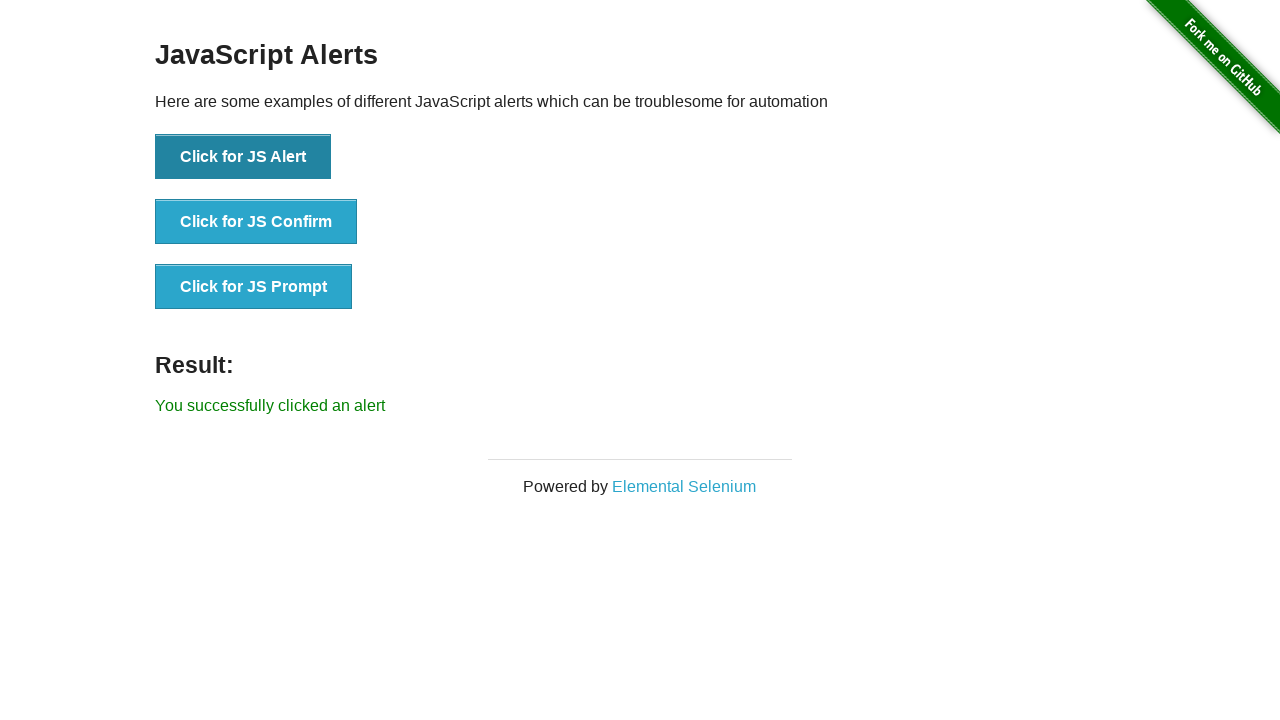